Tests A/B test opt-out by first verifying the page shows an A/B test variation, then adding an opt-out cookie, refreshing the page, and confirming the A/B test is disabled.

Starting URL: http://the-internet.herokuapp.com/abtest

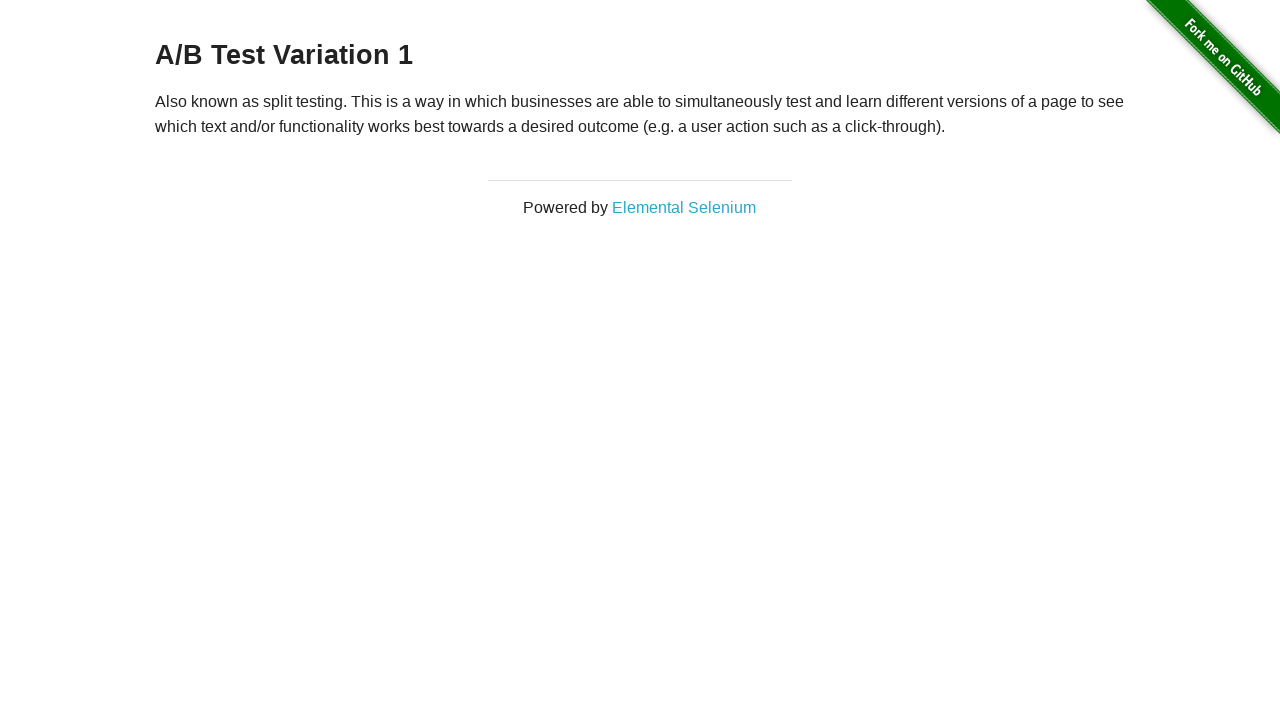

Retrieved initial heading text from page
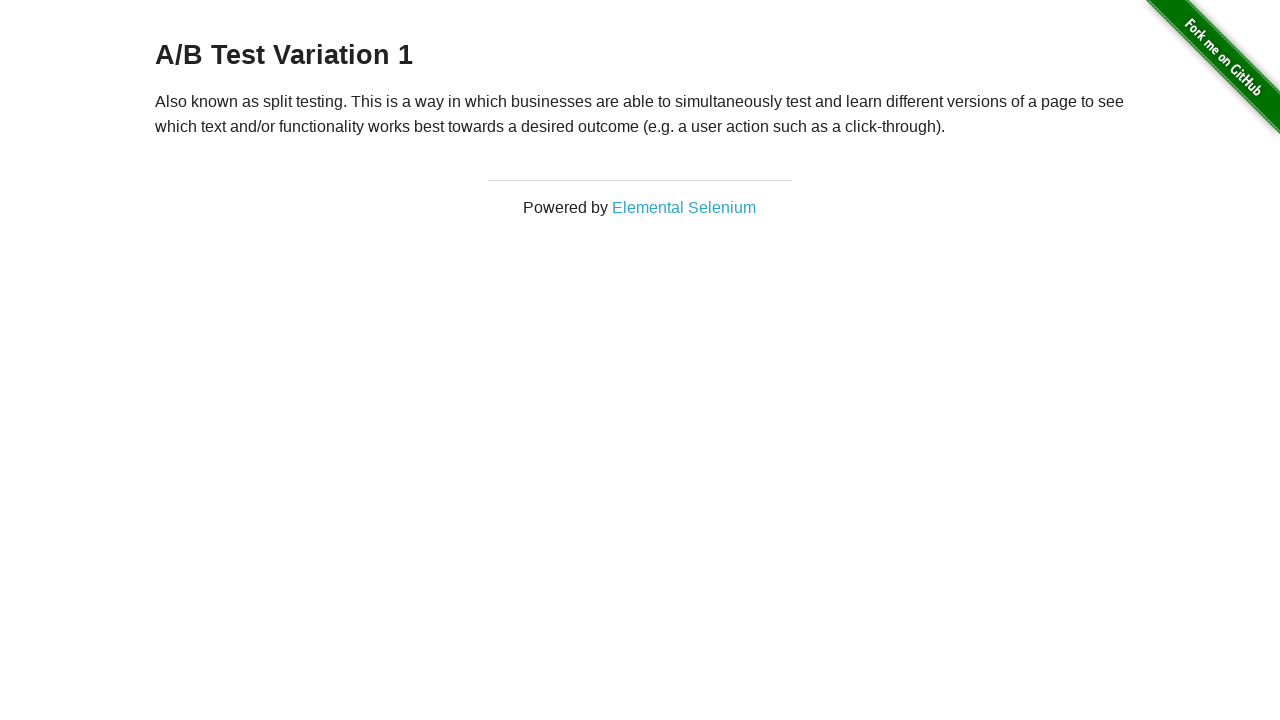

Verified page shows A/B test variation: 'A/B Test Variation 1'
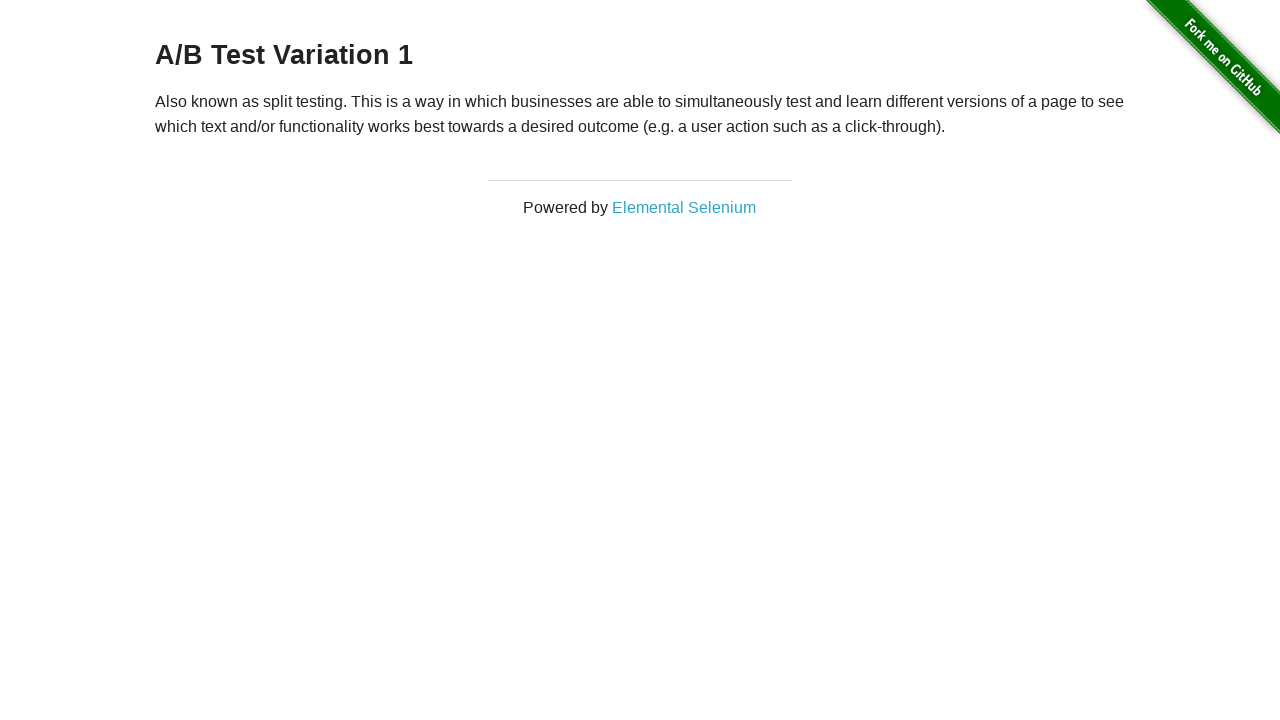

Added optimizelyOptOut cookie to context
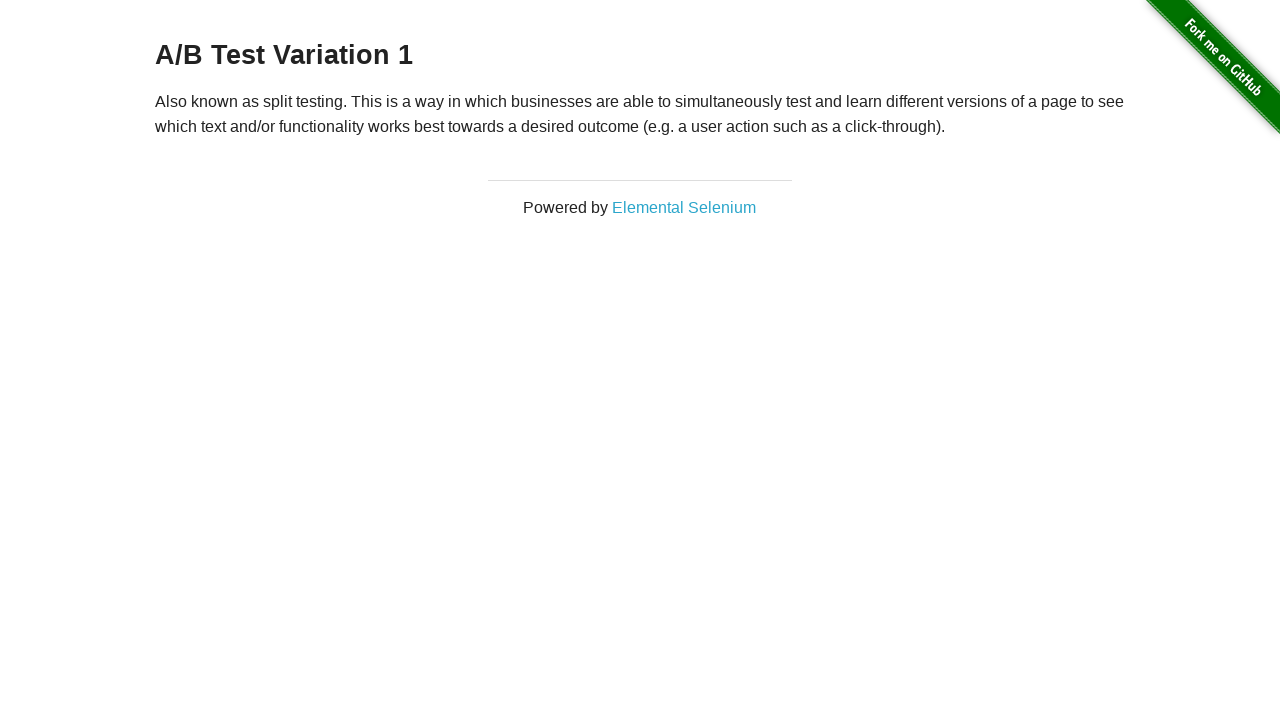

Reloaded page after adding opt-out cookie
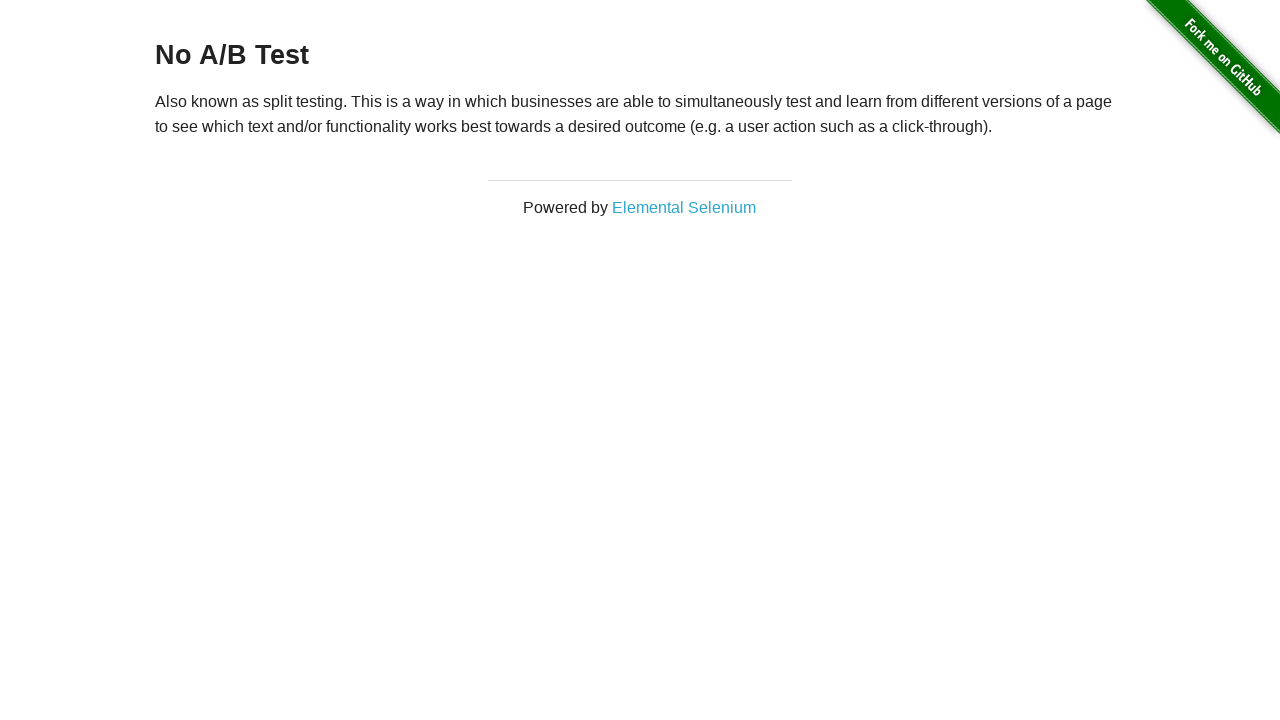

Retrieved heading text after page reload
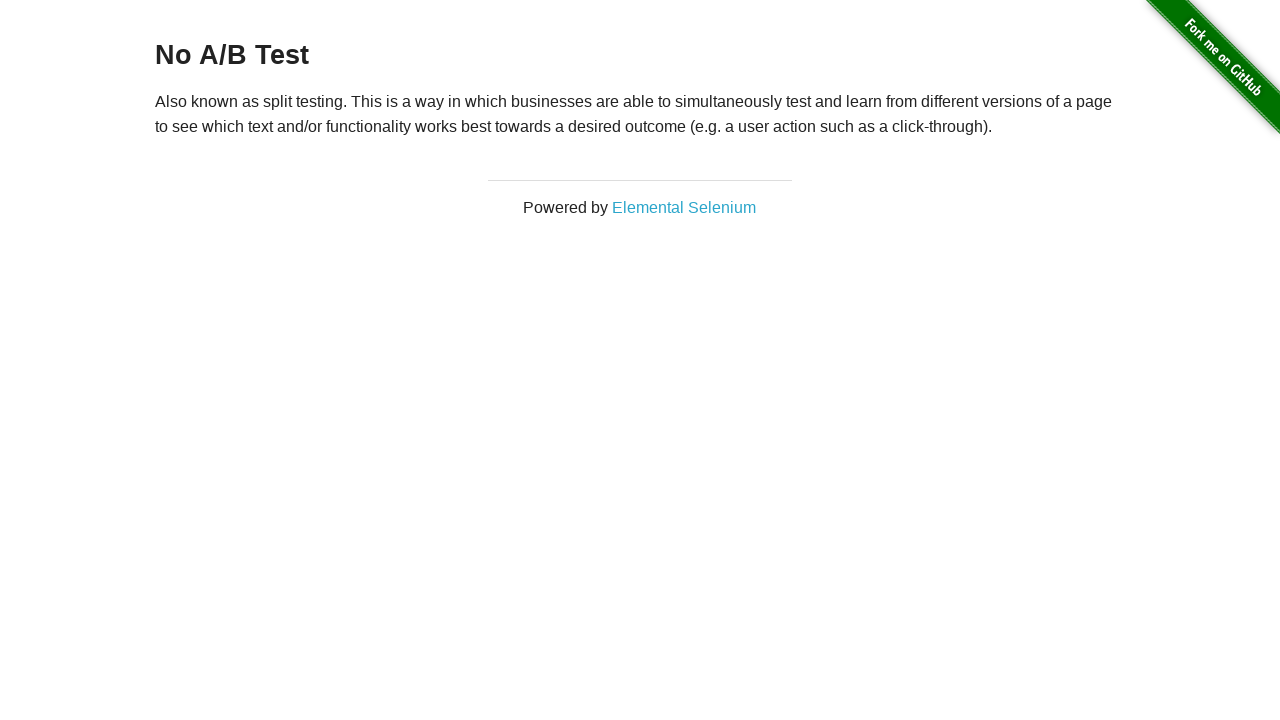

Verified A/B test is disabled and heading shows 'No A/B Test'
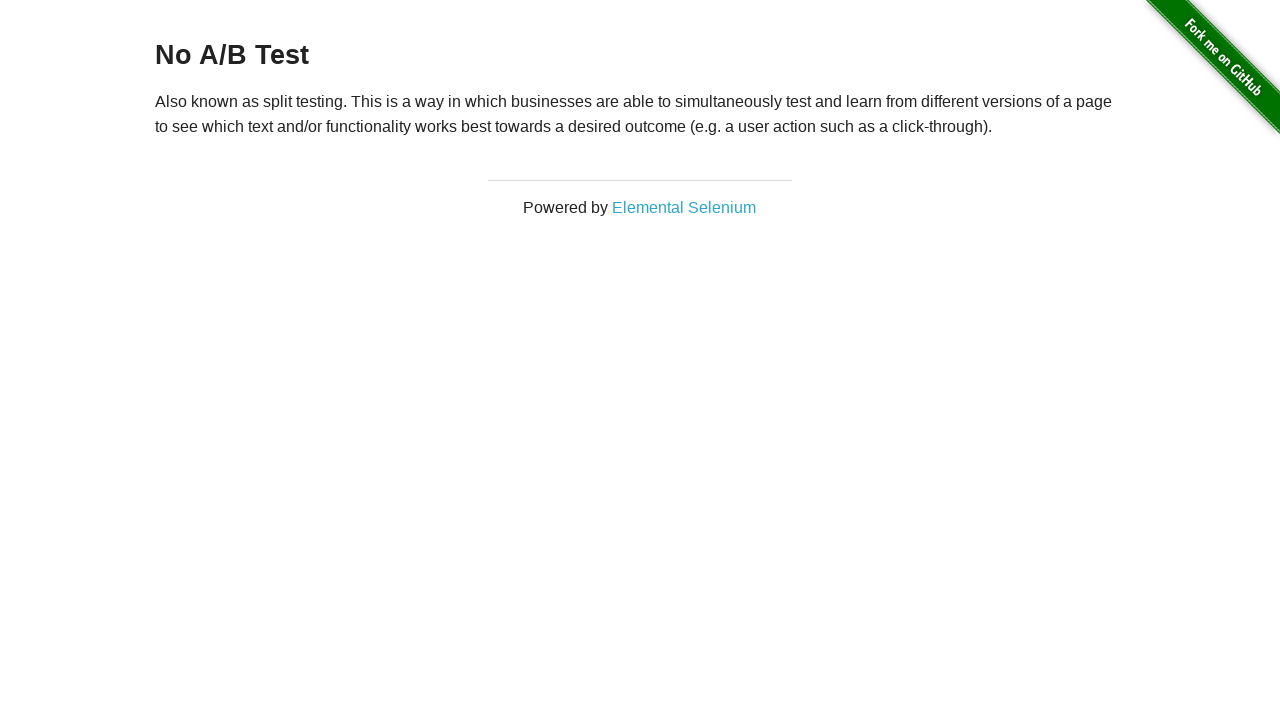

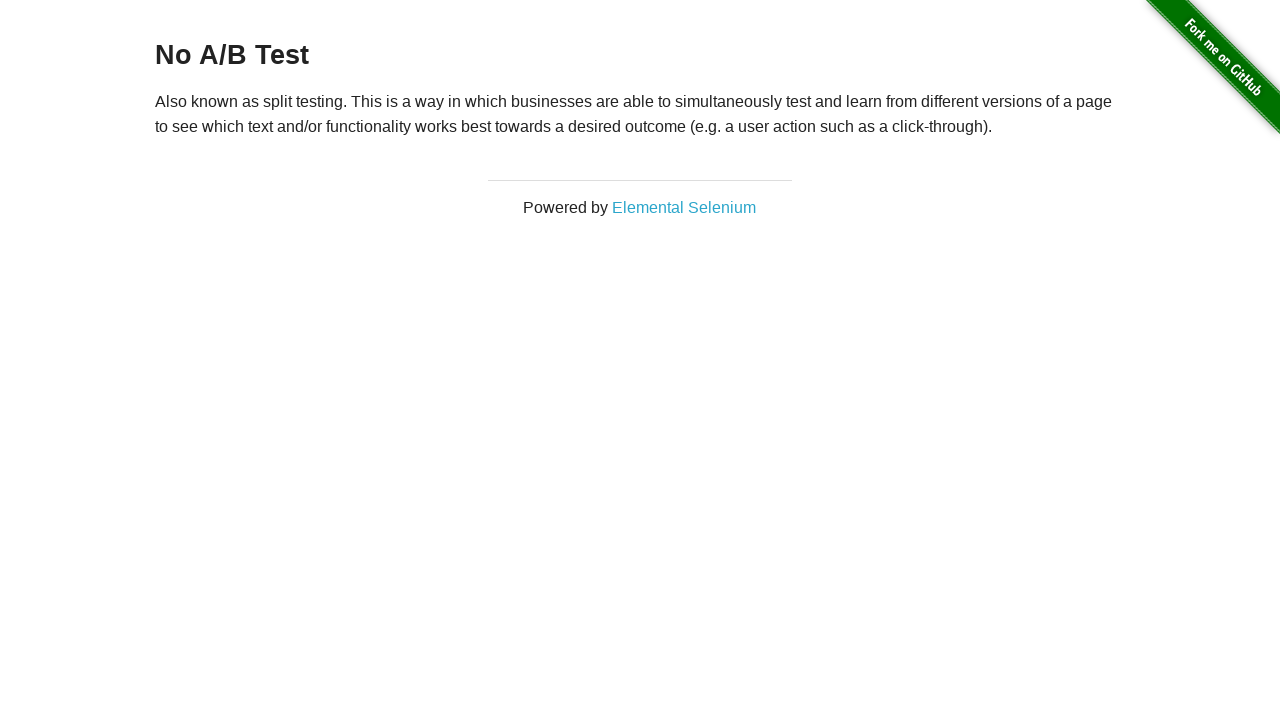